Tests window handling functionality by clicking a link that opens a new window, verifying content on both windows, and switching between them to confirm page titles and text content.

Starting URL: https://the-internet.herokuapp.com/windows

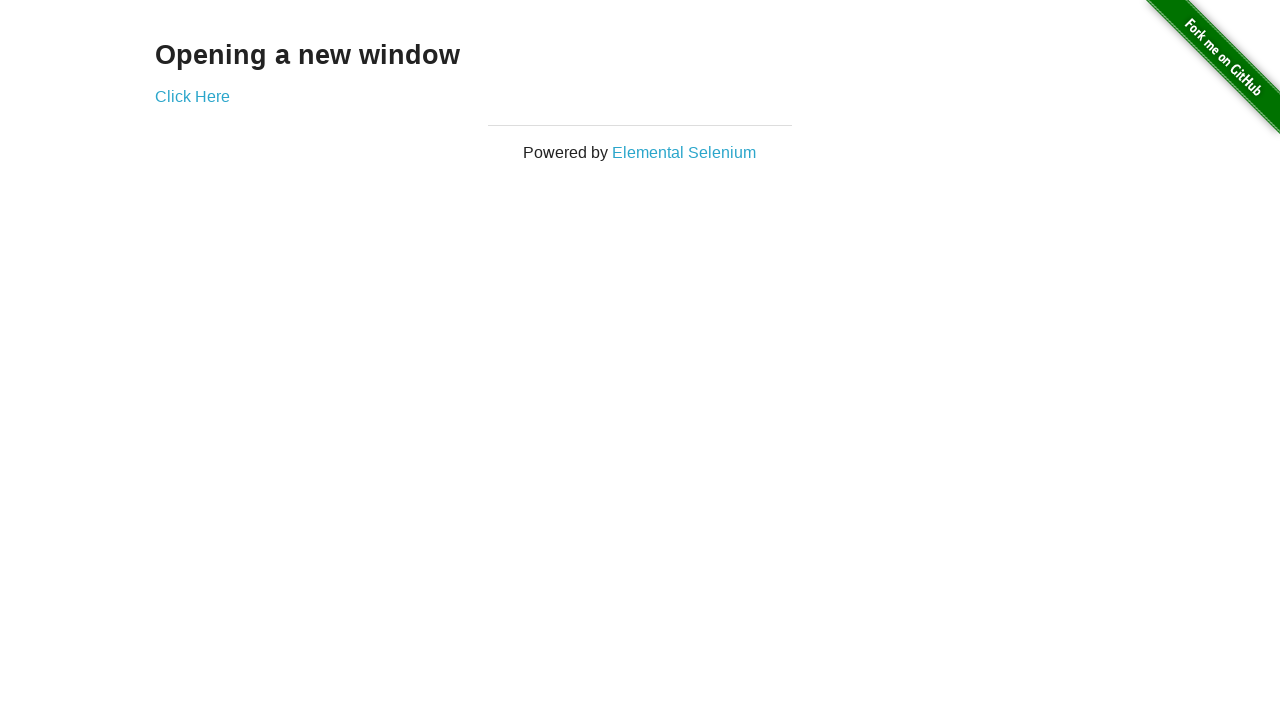

Verified heading text is 'Opening a new window'
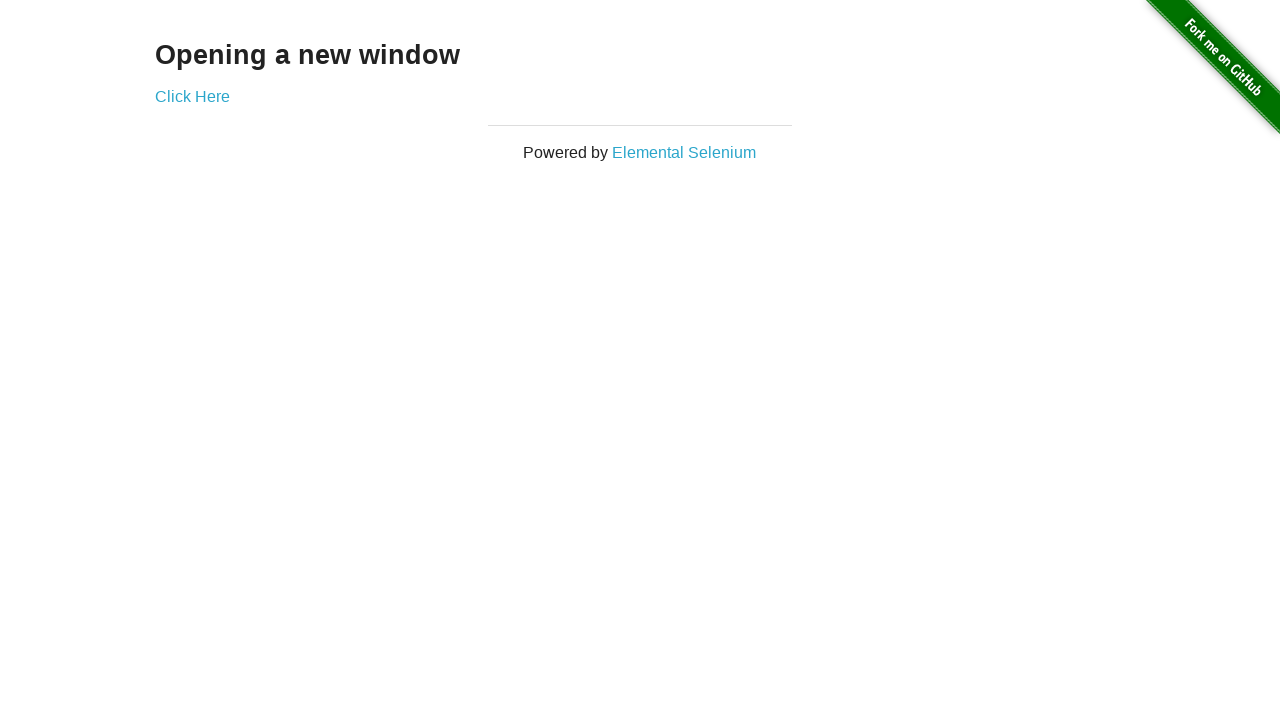

Verified page title is 'The Internet'
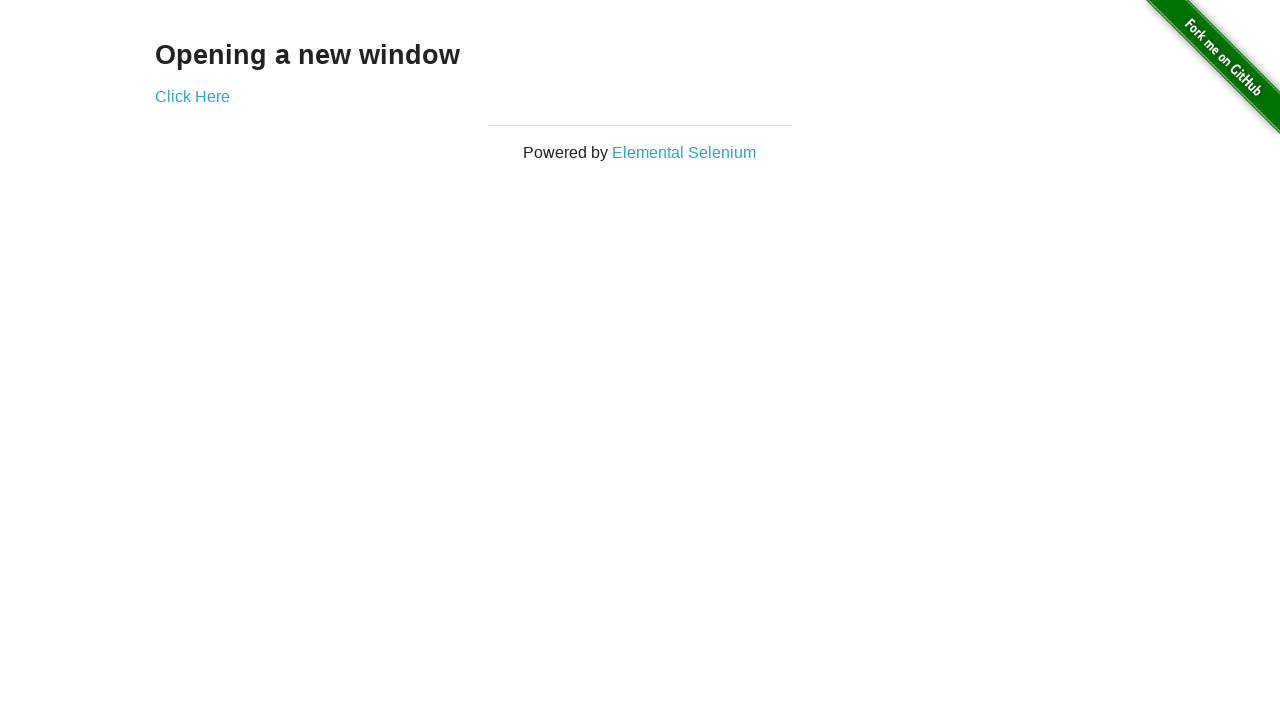

Clicked 'Click Here' link to open new window at (192, 96) on text=Click Here
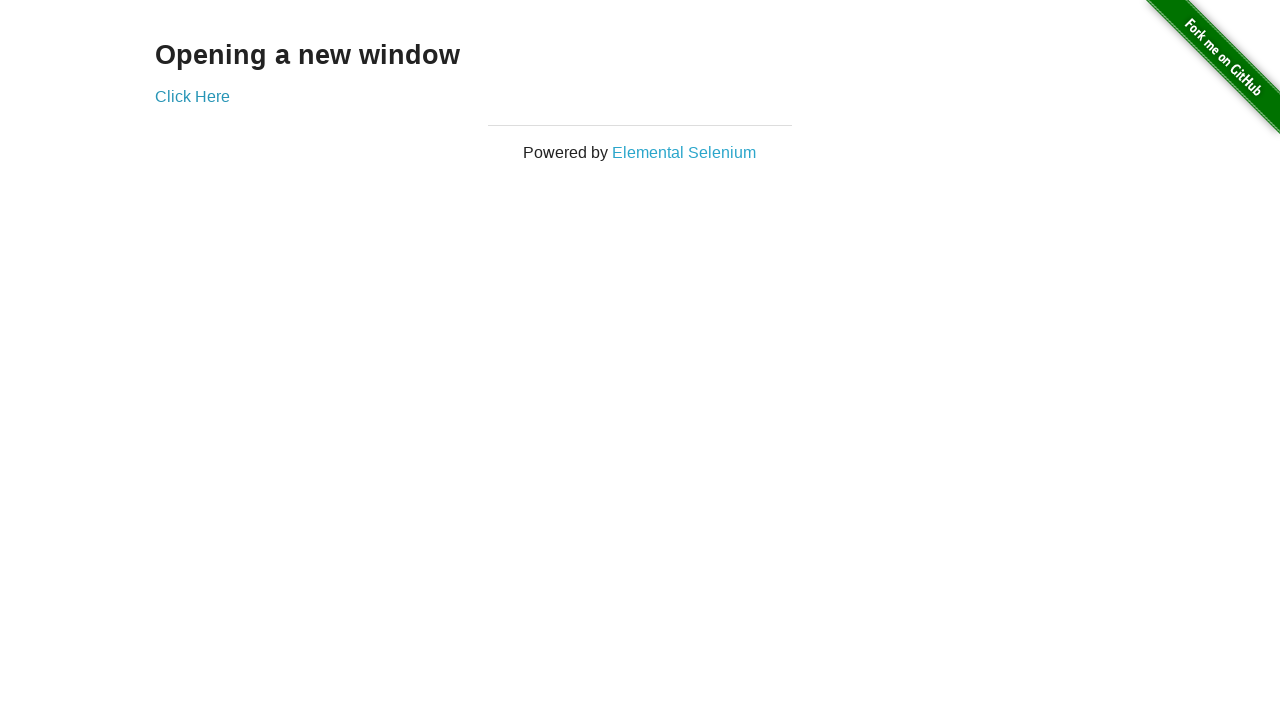

New window opened and loaded
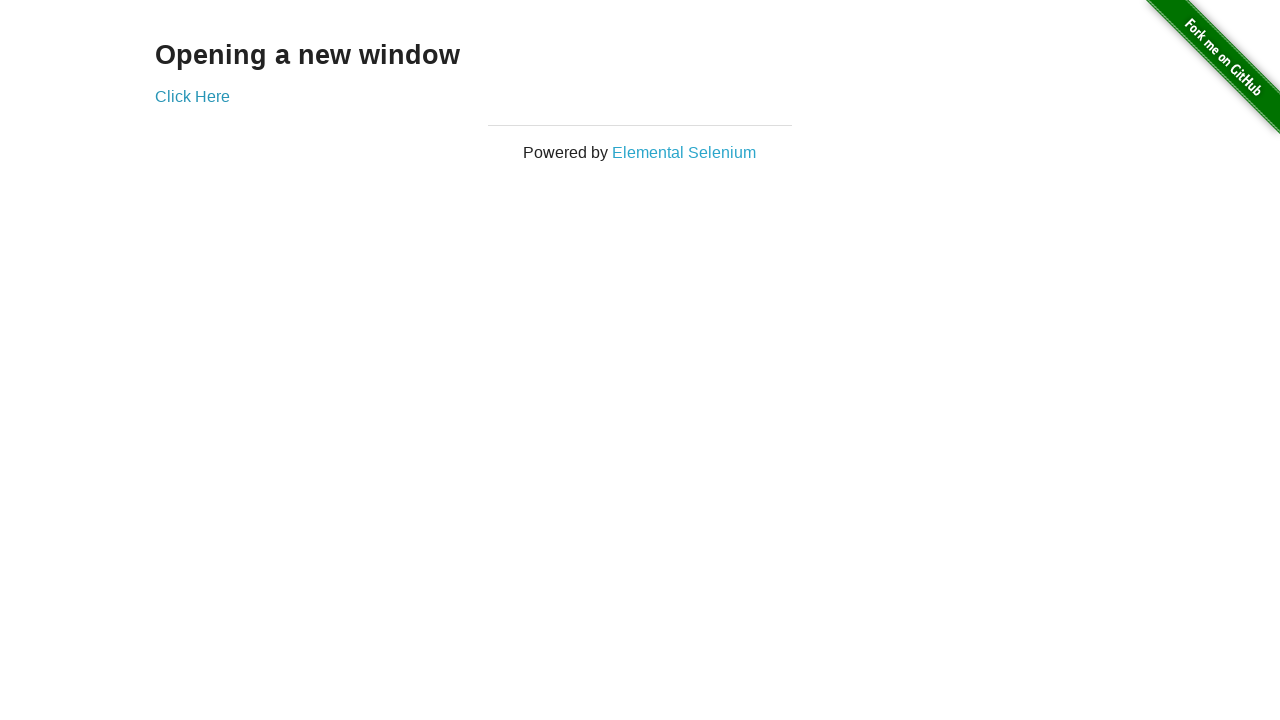

Verified new window title is 'New Window'
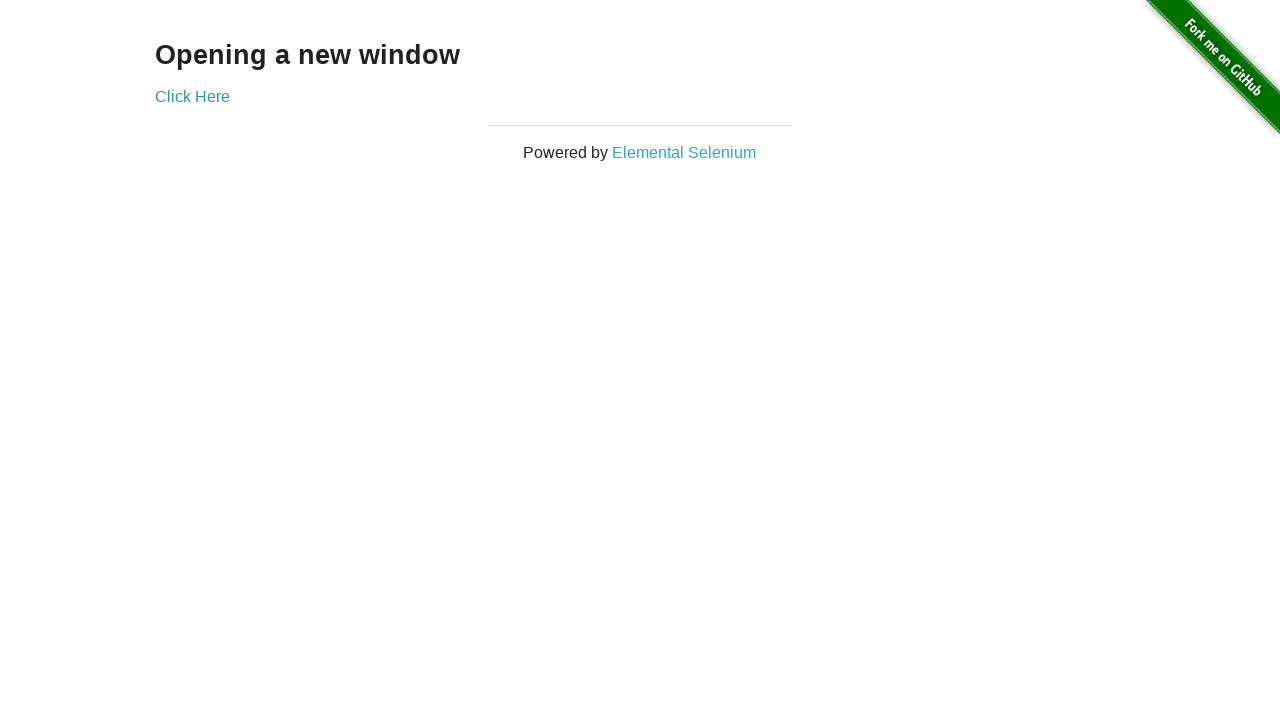

Verified new window heading text is 'New Window'
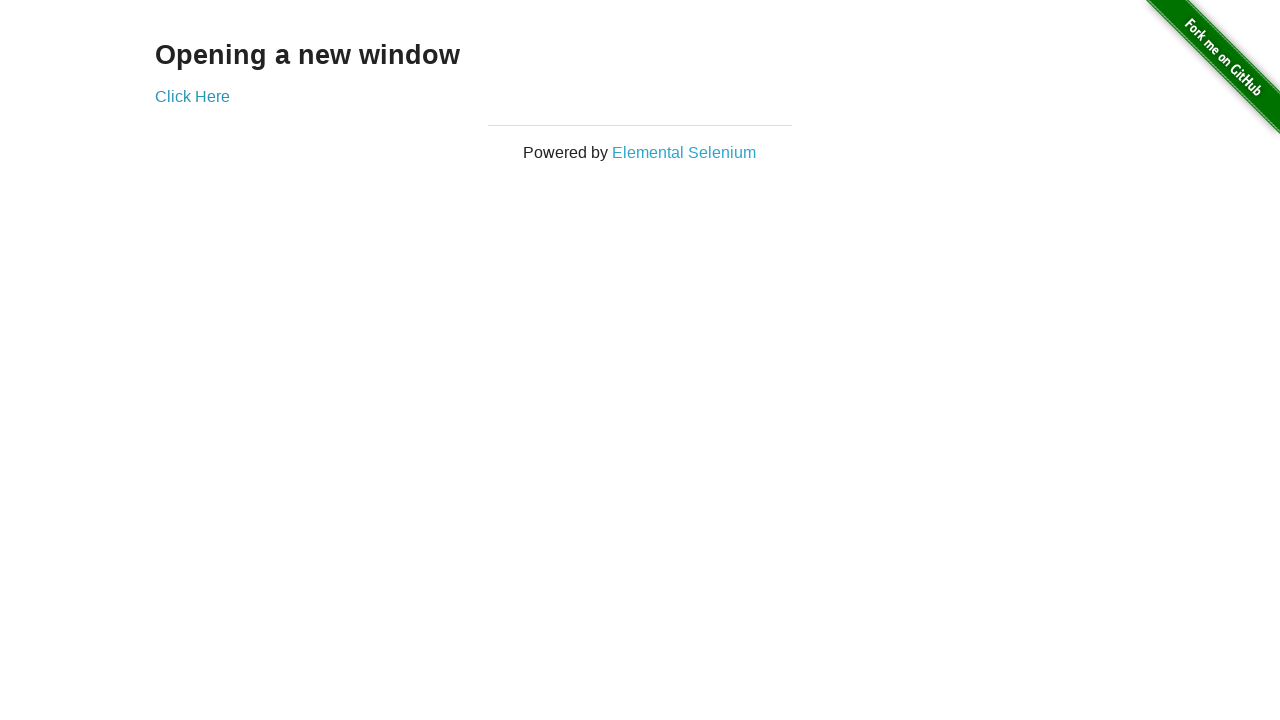

Switched back to original window and verified title is 'The Internet'
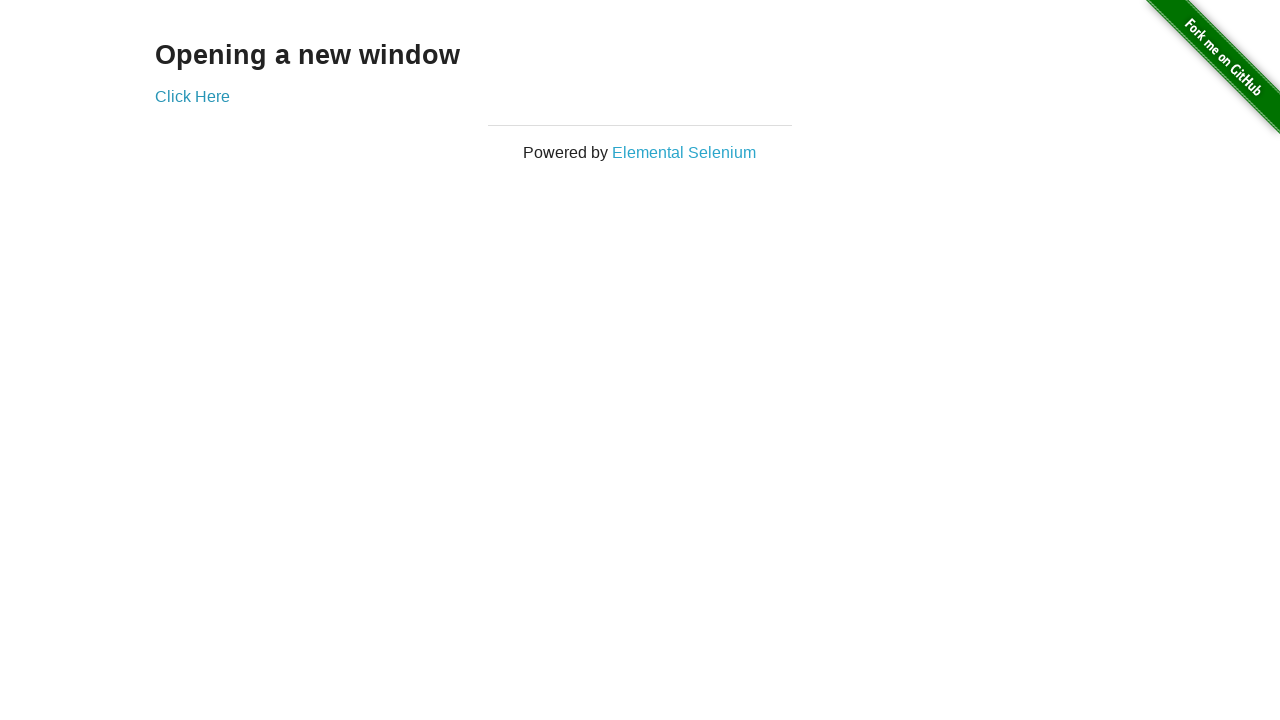

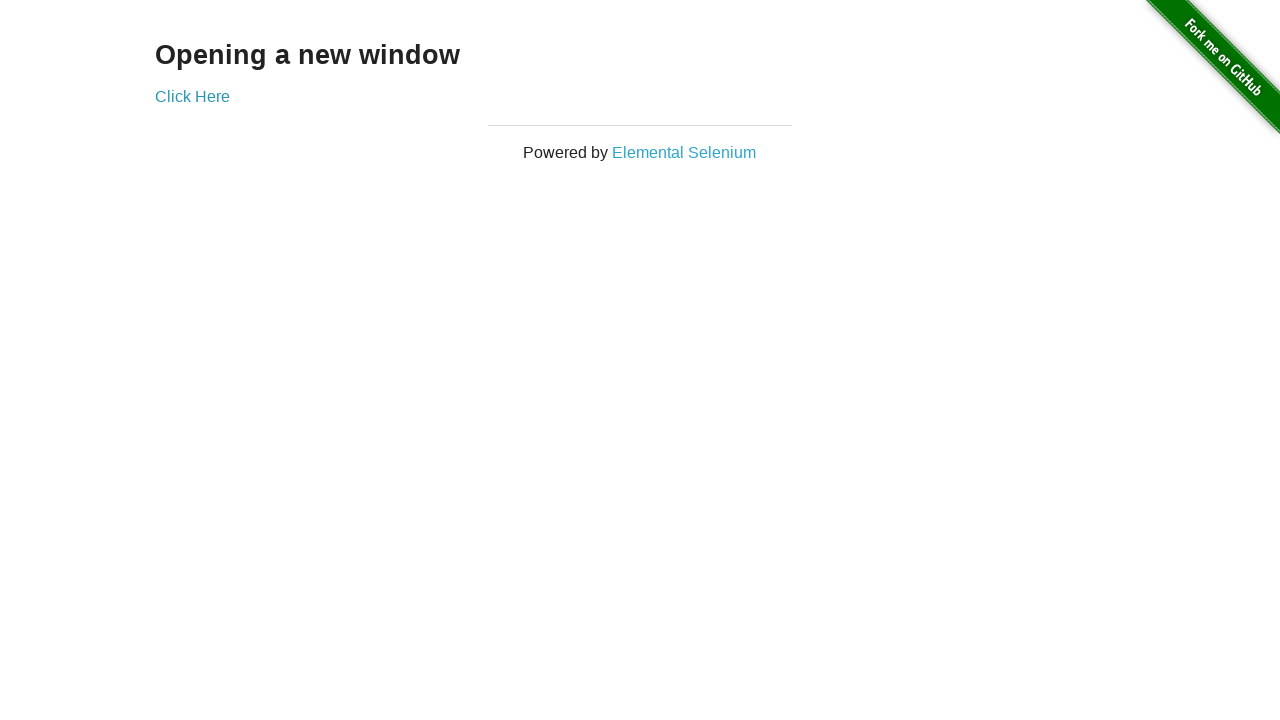